Tests a math challenge form by reading a value from the page, calculating the result using a logarithmic formula, filling in the answer, selecting checkbox and radio options, and submitting the form.

Starting URL: https://suninjuly.github.io/math.html

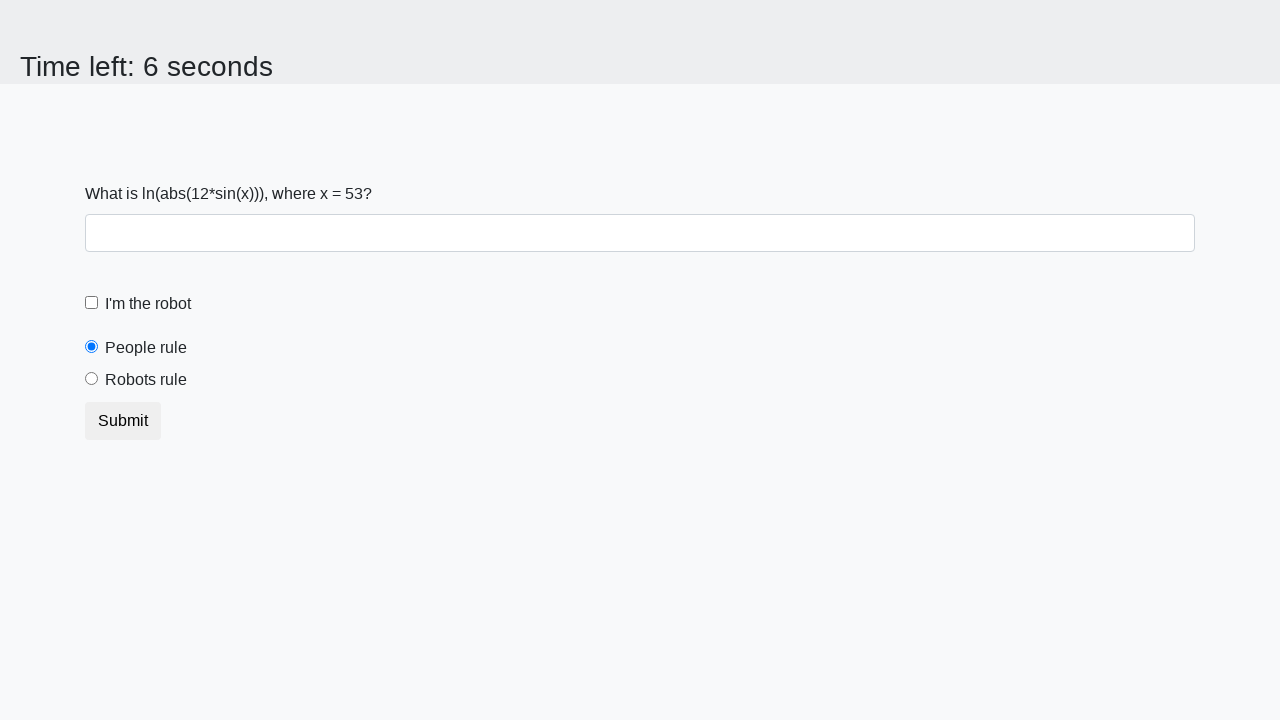

Located and read the x value from the page
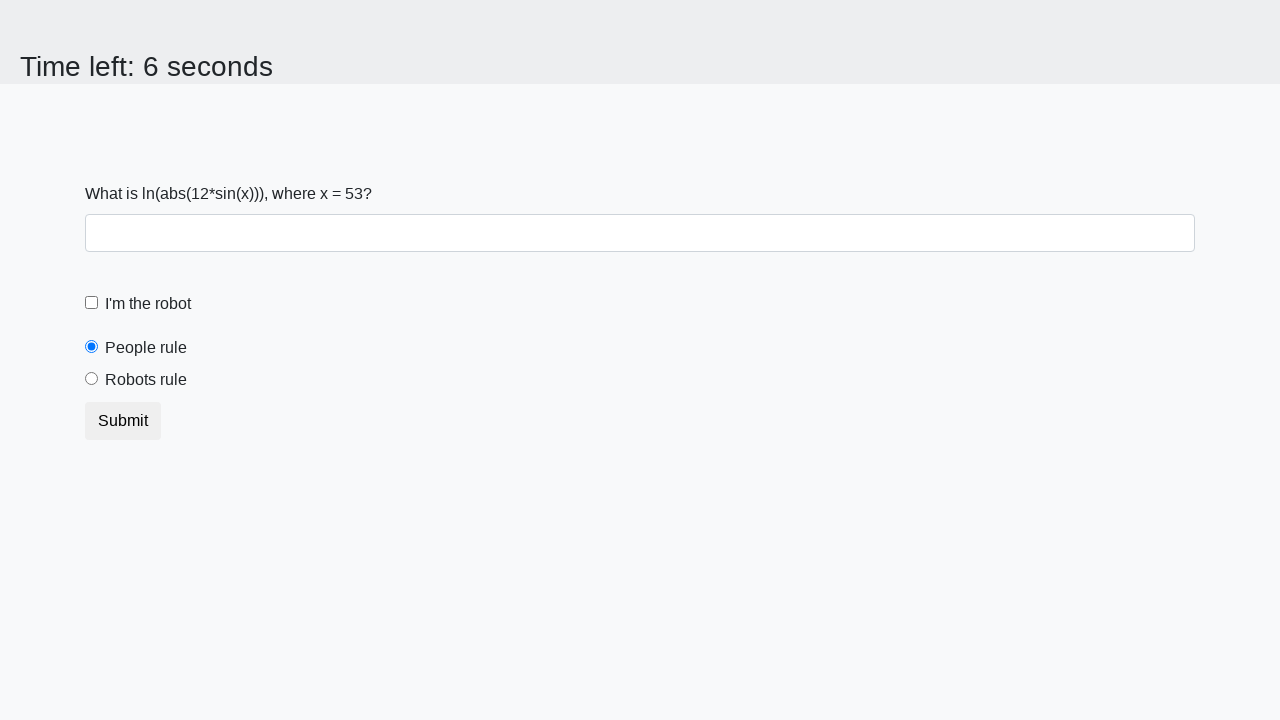

Calculated logarithmic result: log(|12*sin(53)|) = 1.5583765495024775
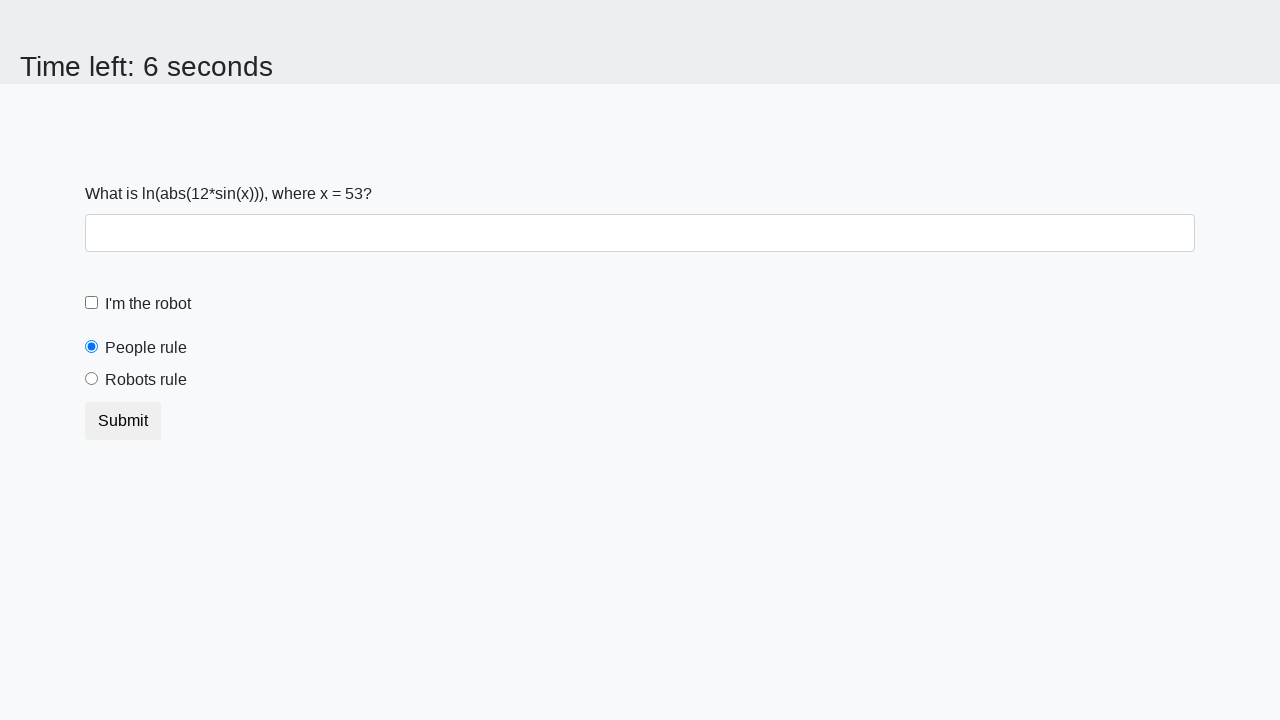

Filled answer field with calculated value: 1.5583765495024775 on .form-control[required]
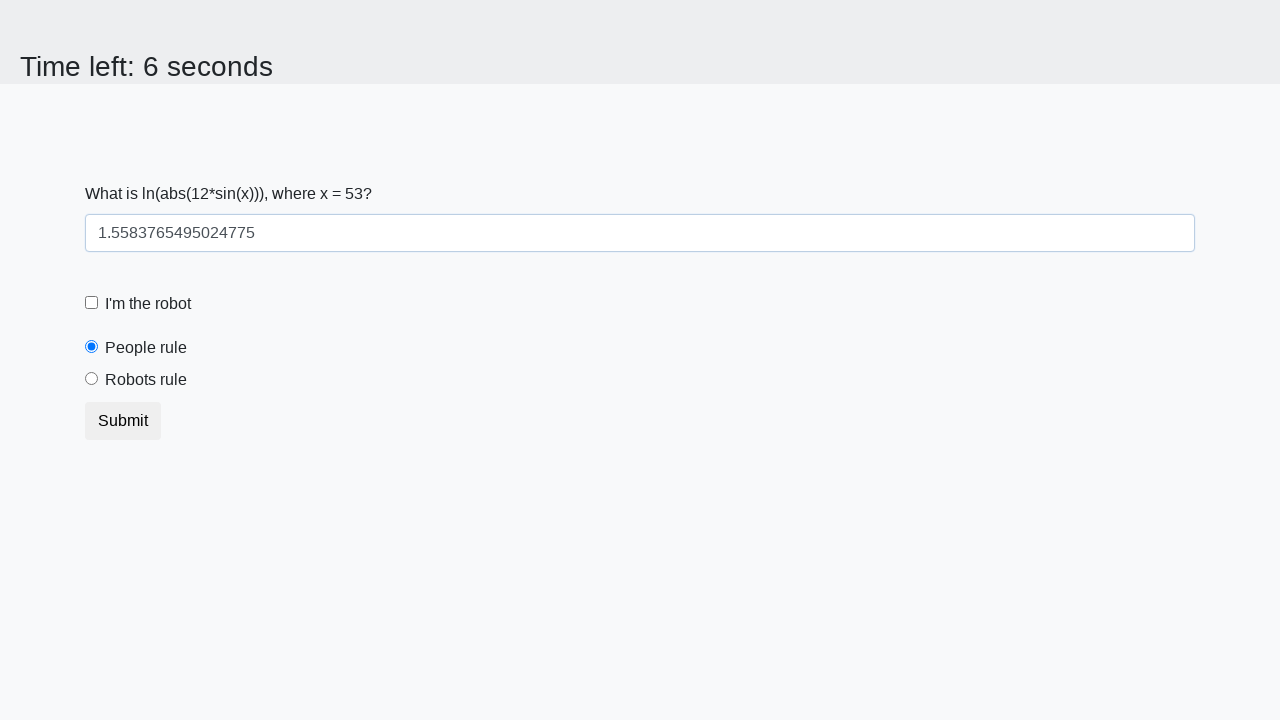

Checked the checkbox at (92, 303) on [type='checkbox']
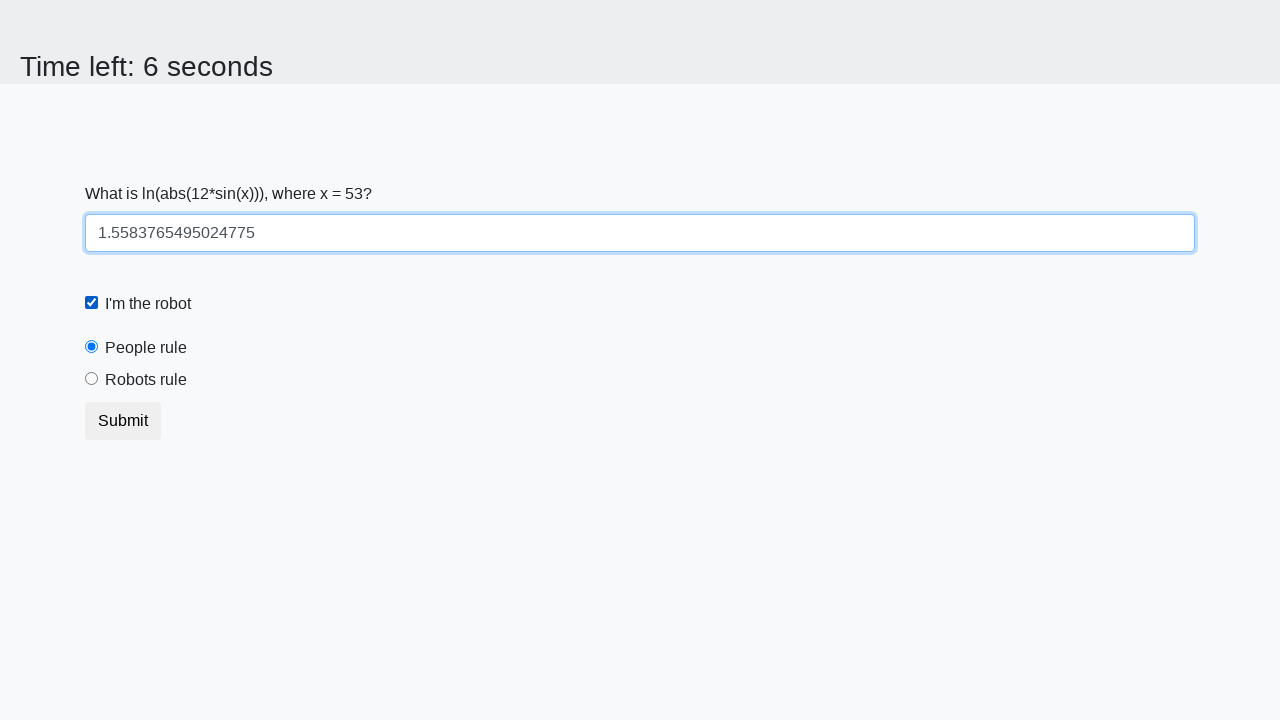

Selected the 'robots' radio button option at (92, 379) on [value='robots']
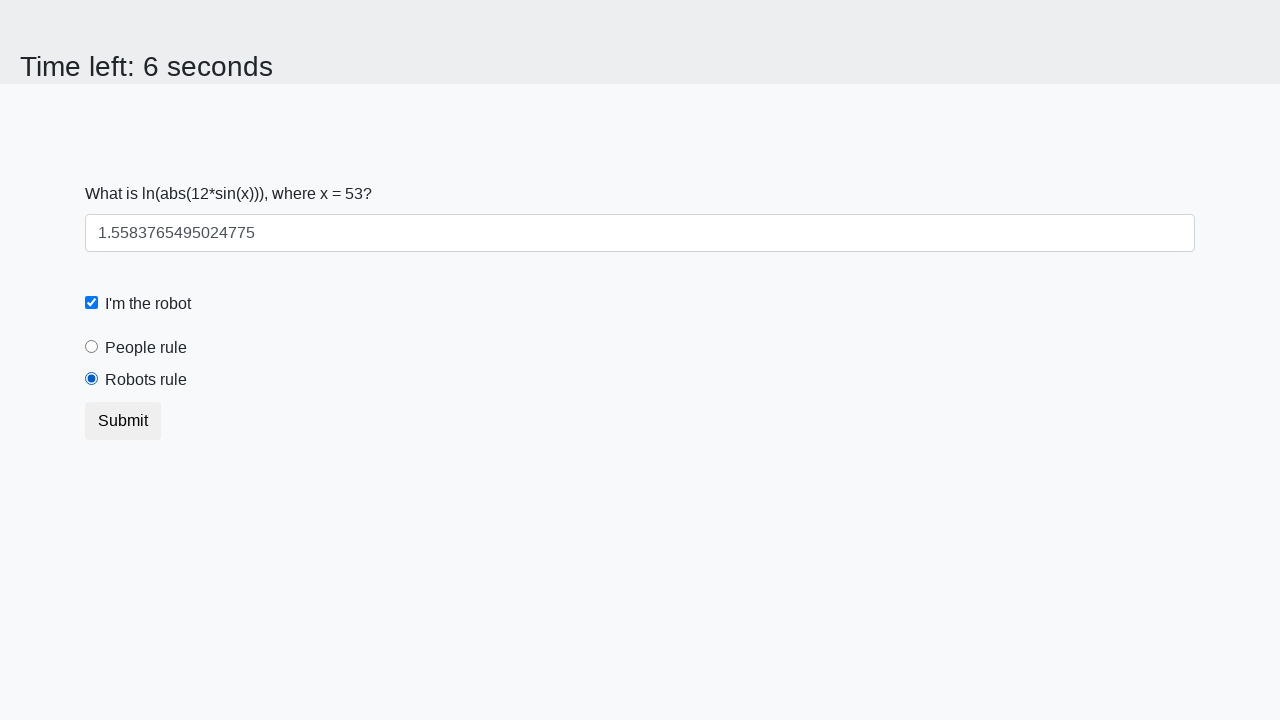

Clicked the Submit button to submit the form at (123, 421) on xpath=//button[text()='Submit']
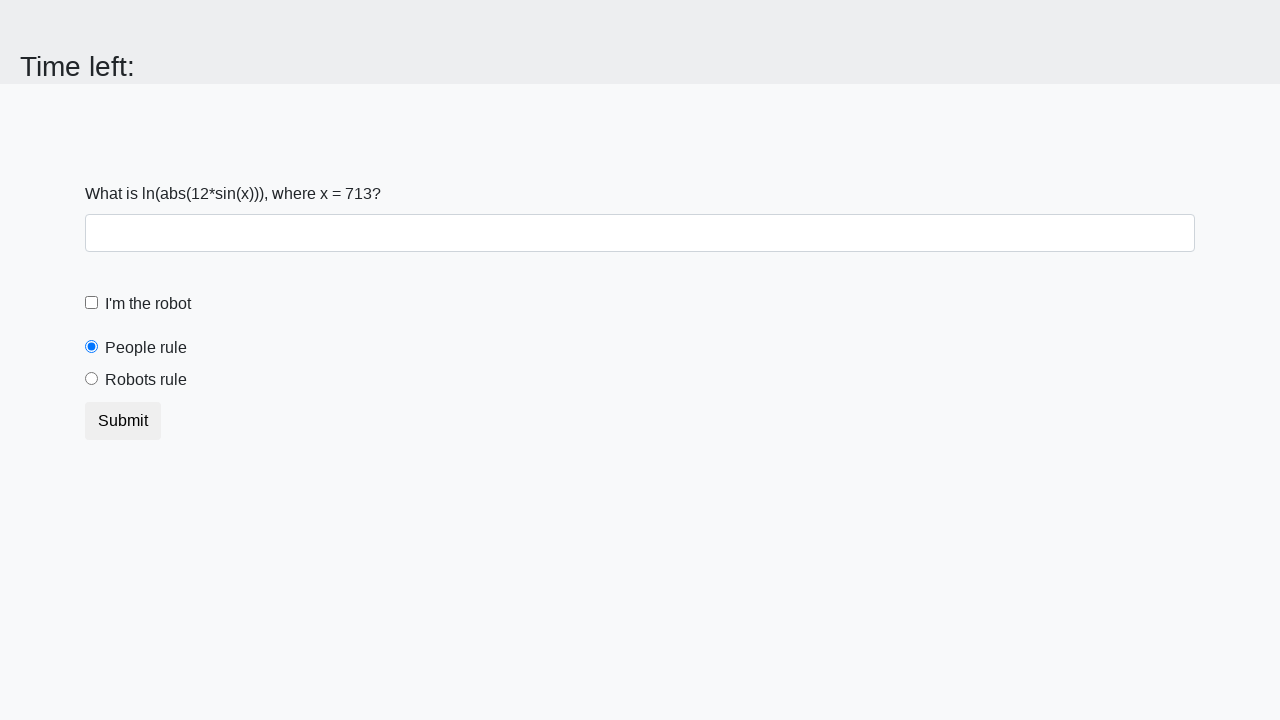

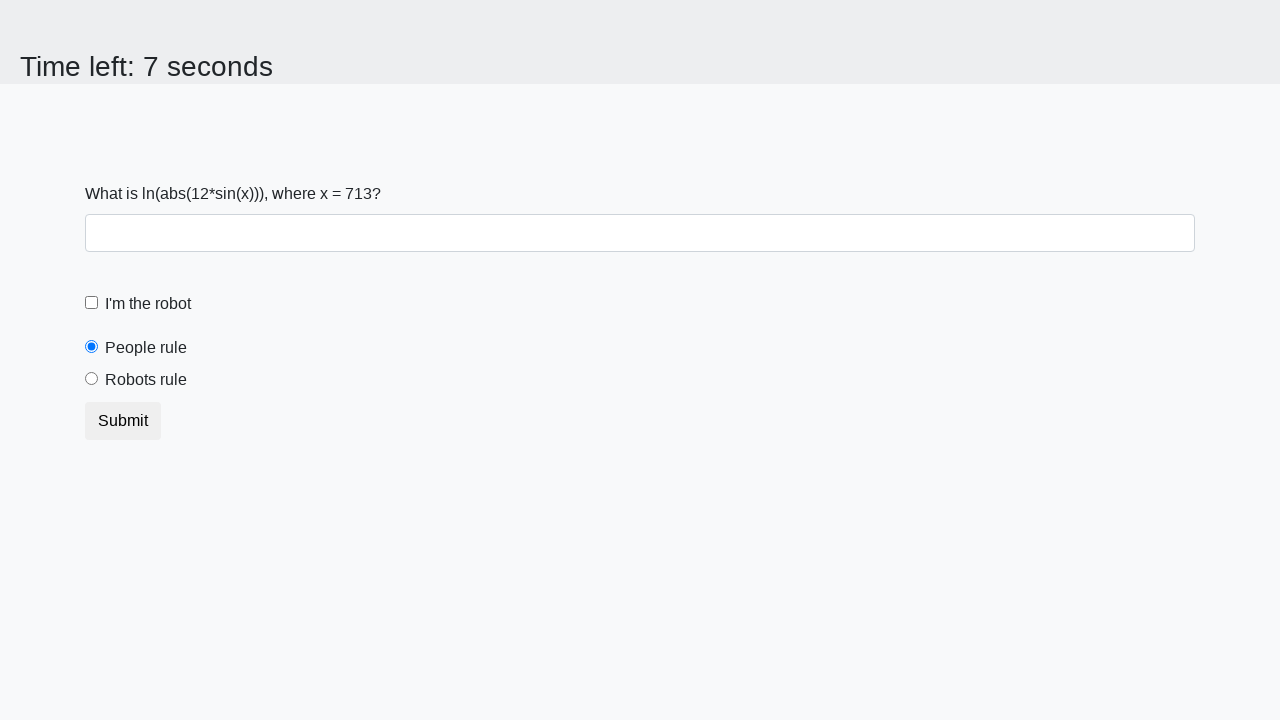